Navigates to Greens Technology course content page and verifies that contact/location information elements are present, including company name, address components, phone number, and email.

Starting URL: http://greenstech.in/selenium-course-content.html

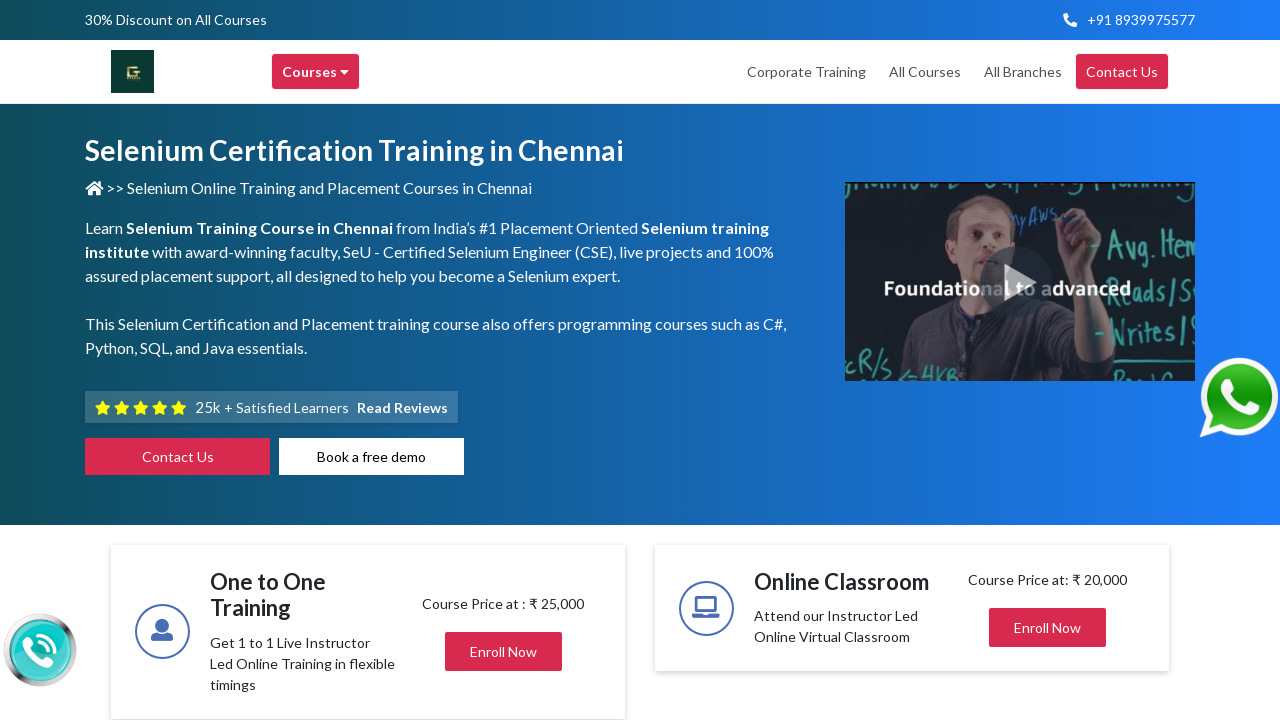

Waited for company name element (Greens) to be visible
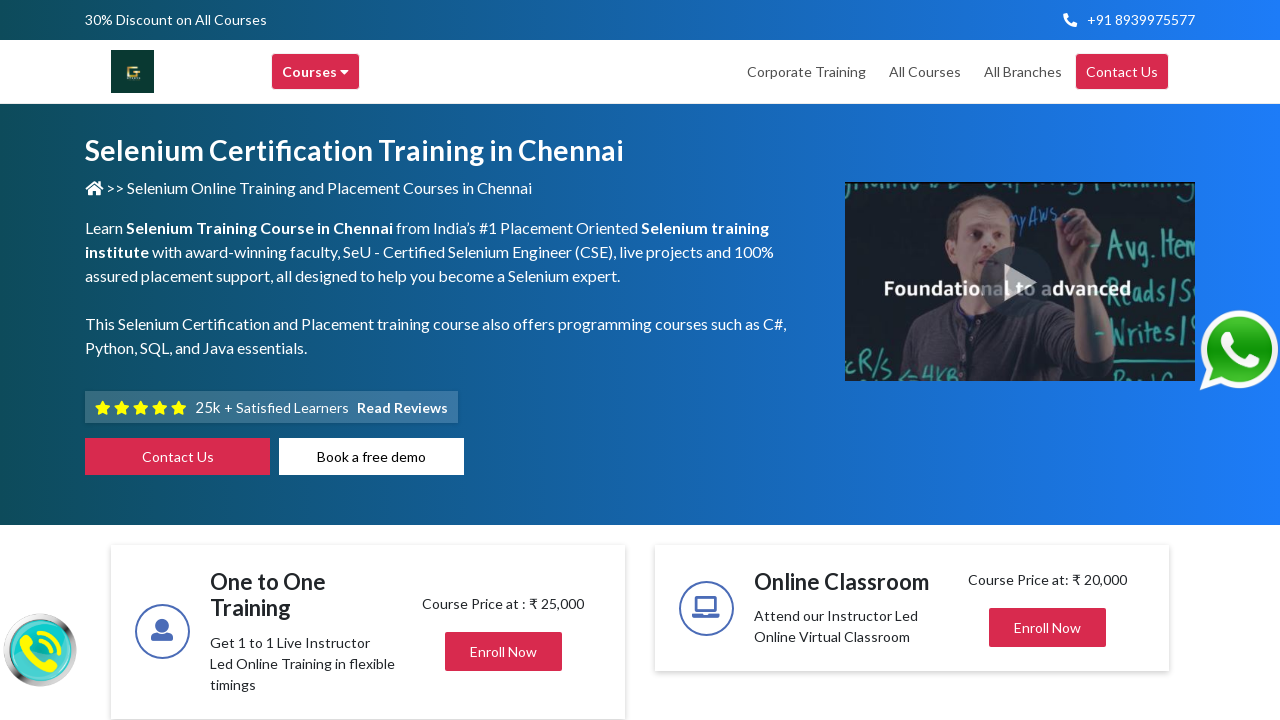

Waited for plot number element to be visible
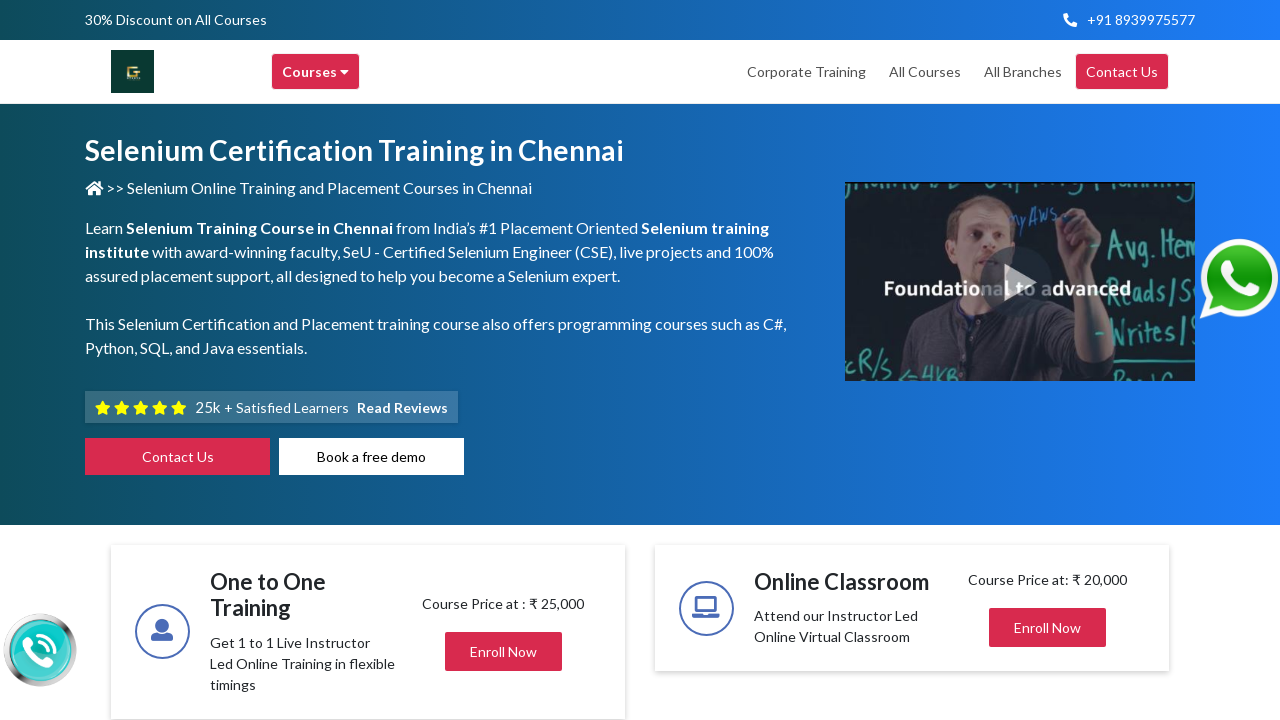

Waited for street element to be visible
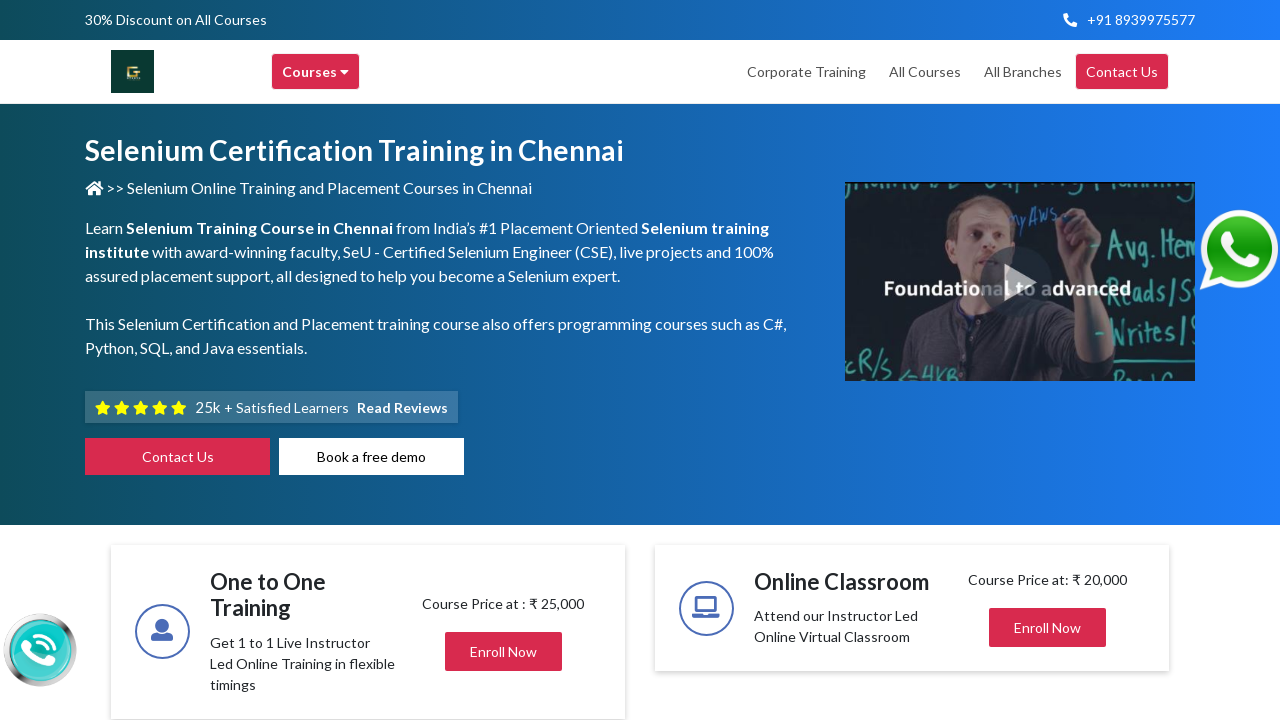

Waited for nagar/area element to be visible
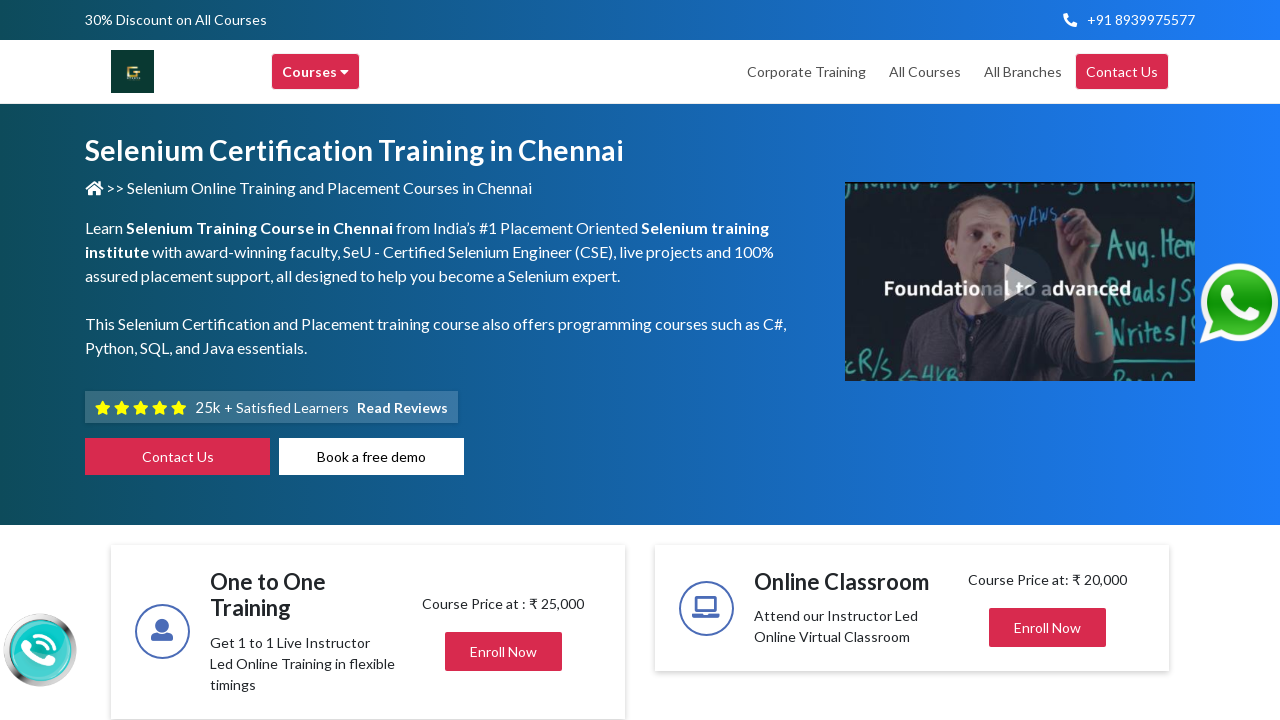

Waited for Adyar location element to be visible
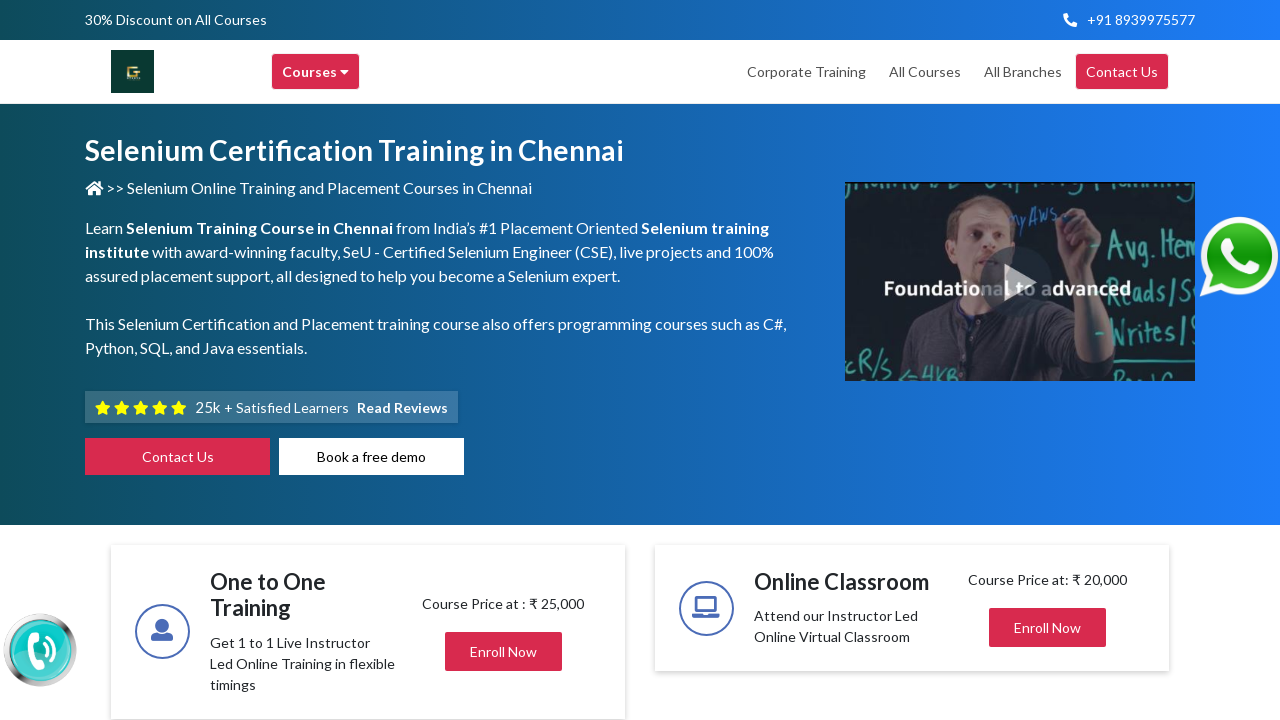

Waited for phone number element to be visible
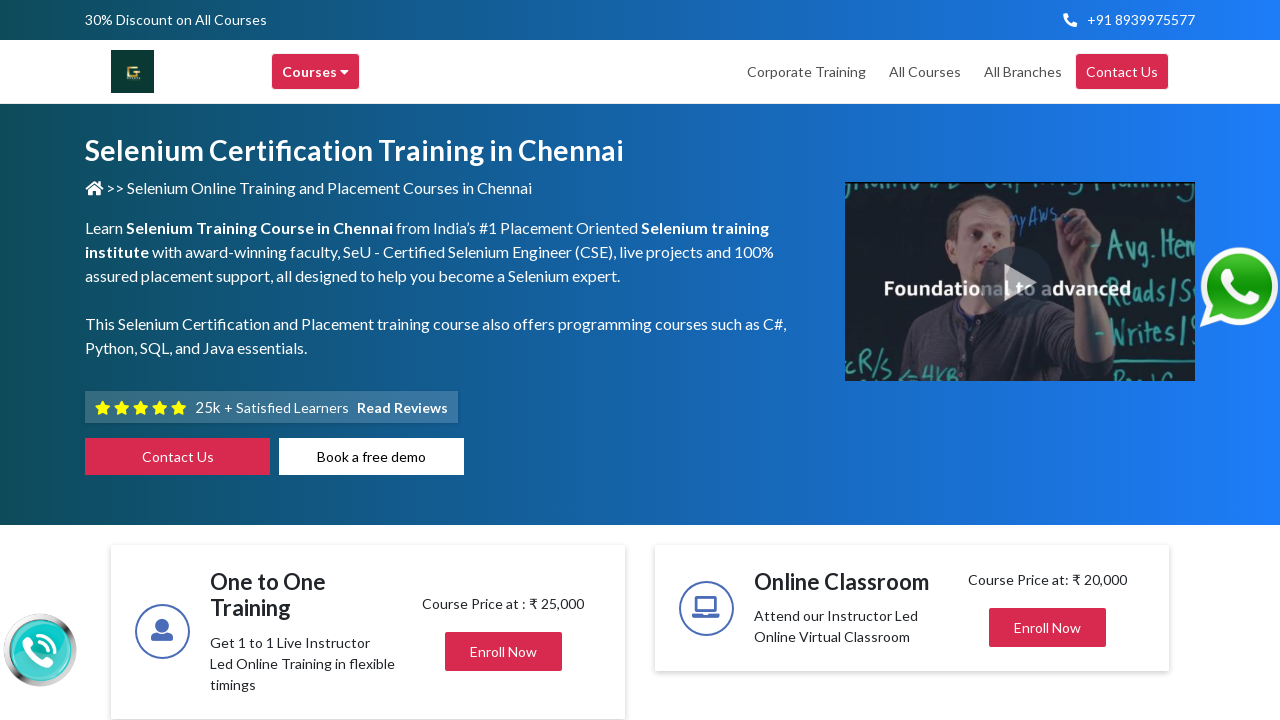

Waited for email element to be visible
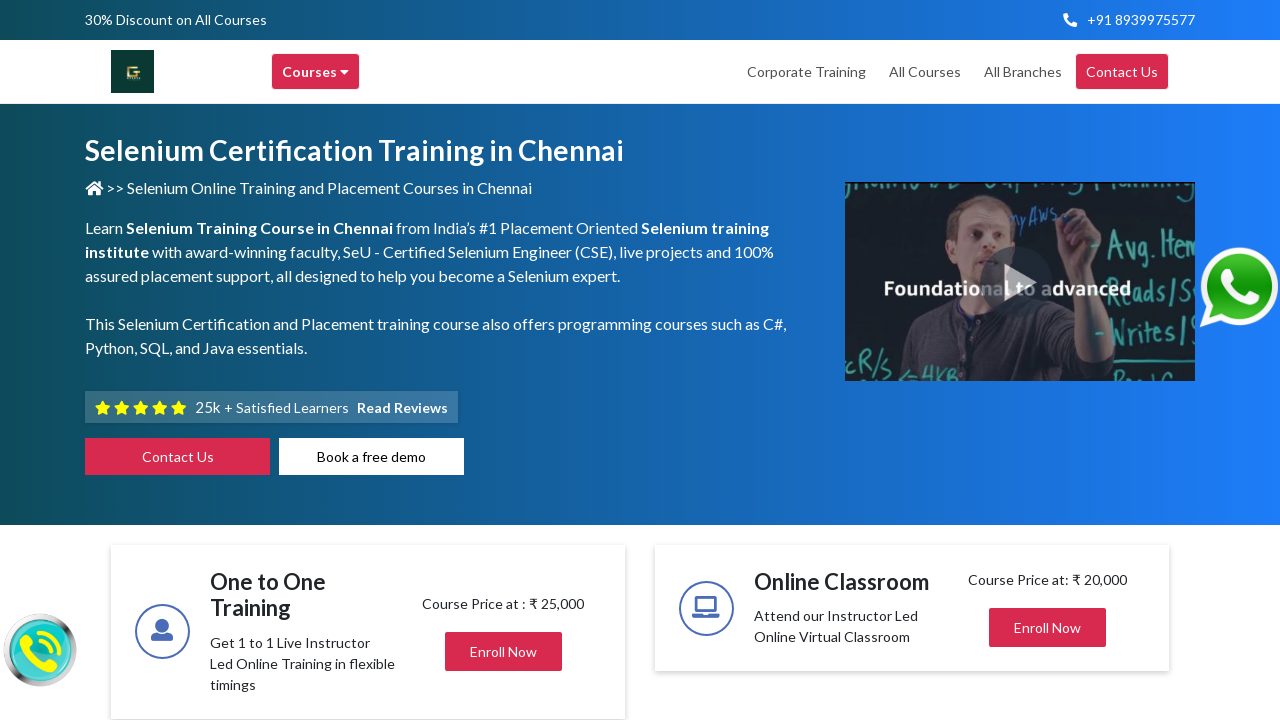

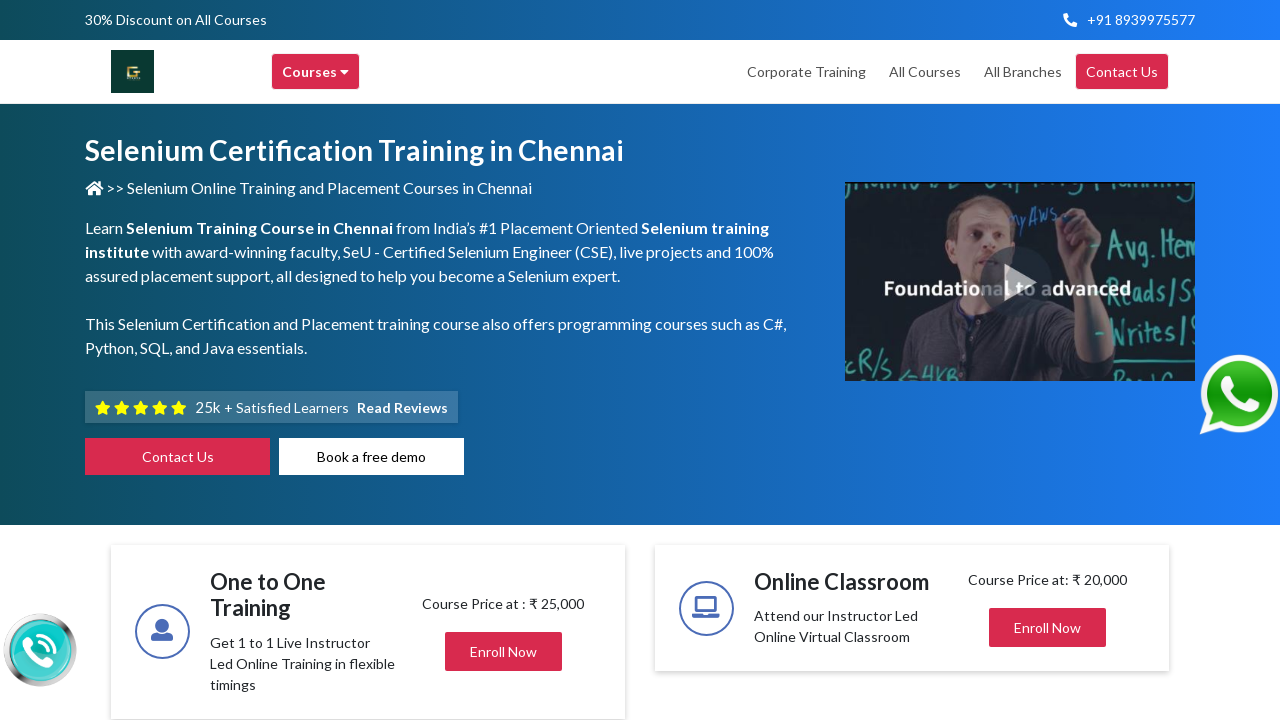